Tests working with multiple browser windows by clicking a link that opens a new window, then switching between windows using window handles (first/last approach) and verifying page titles.

Starting URL: https://the-internet.herokuapp.com/windows

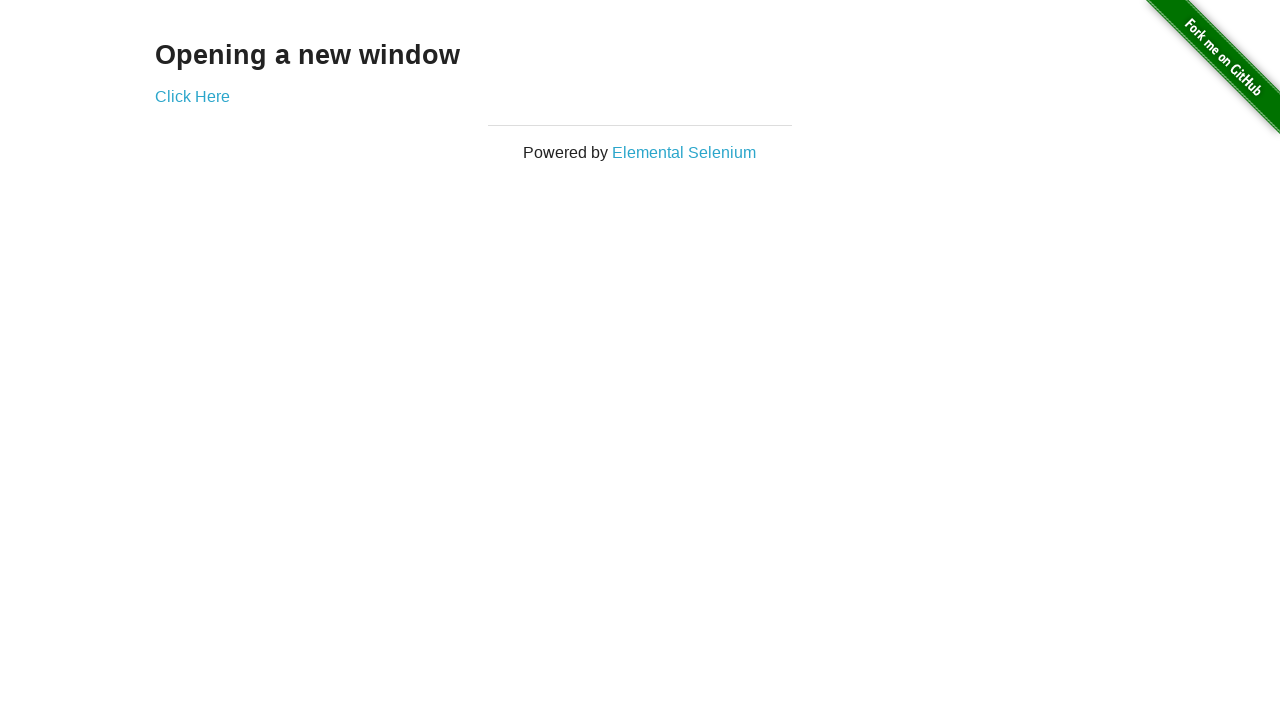

Clicked link to open new window at (192, 96) on .example a
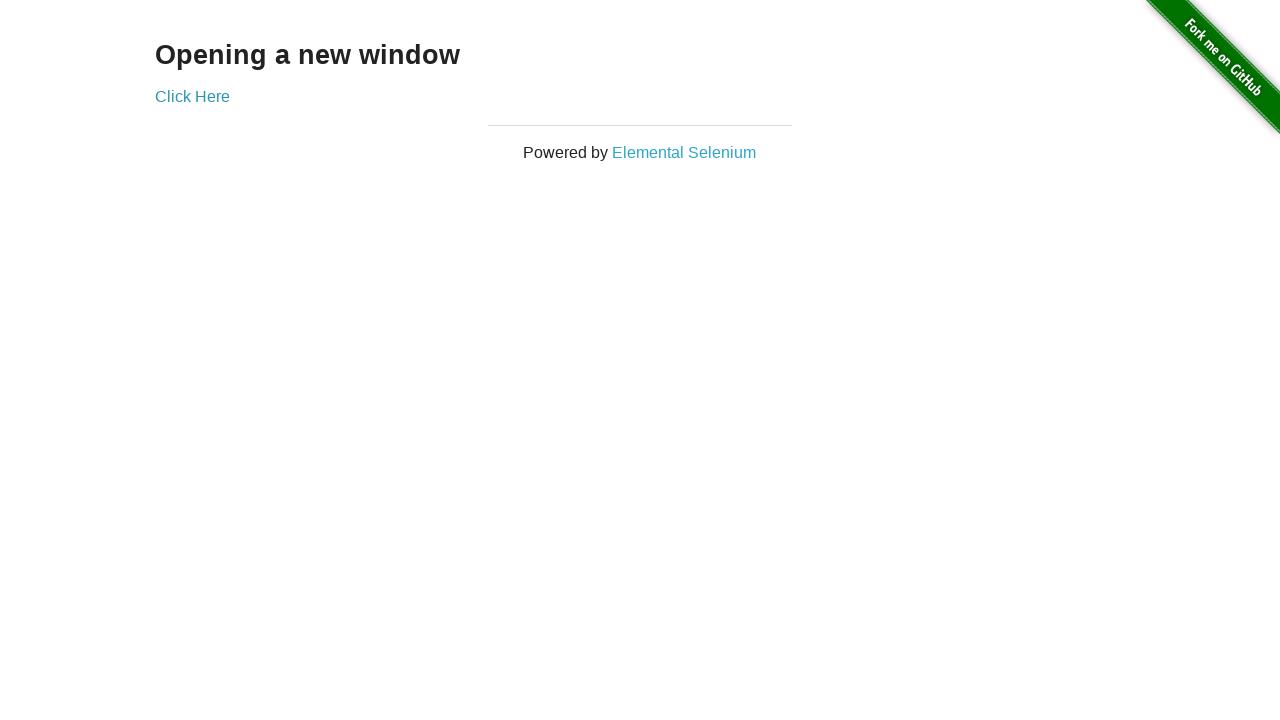

Waited for new window to open
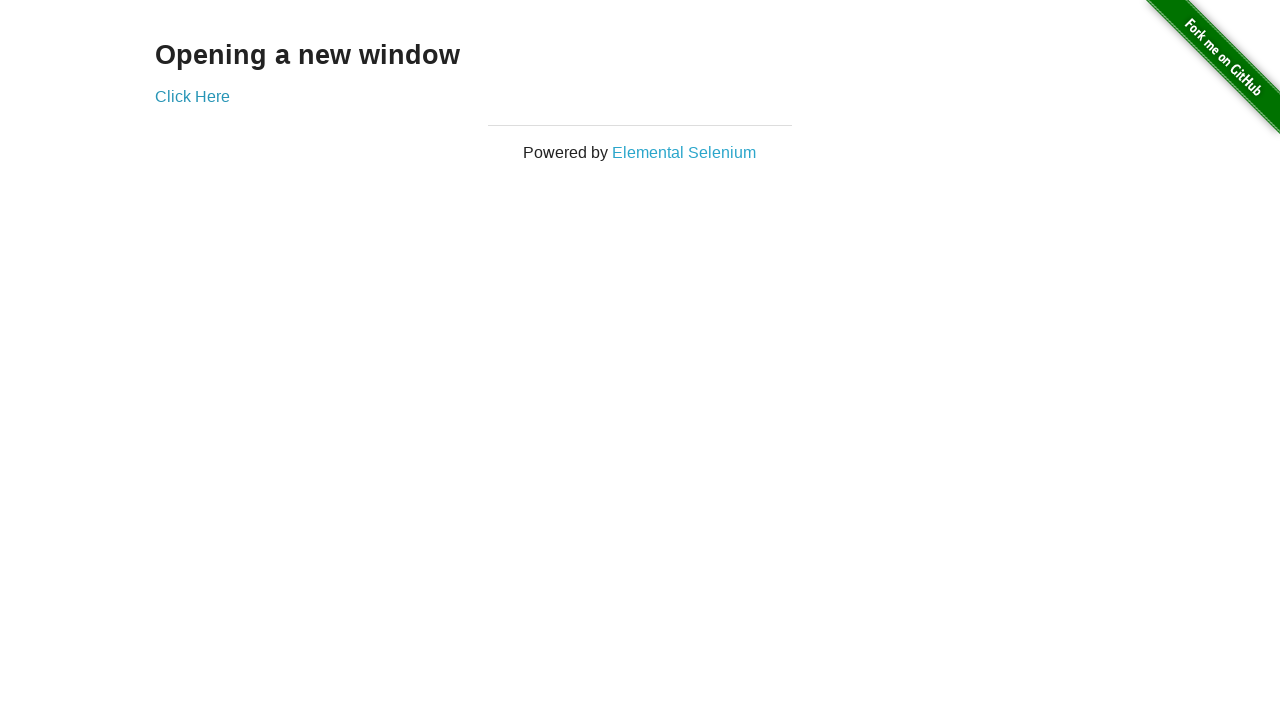

Retrieved all pages from context
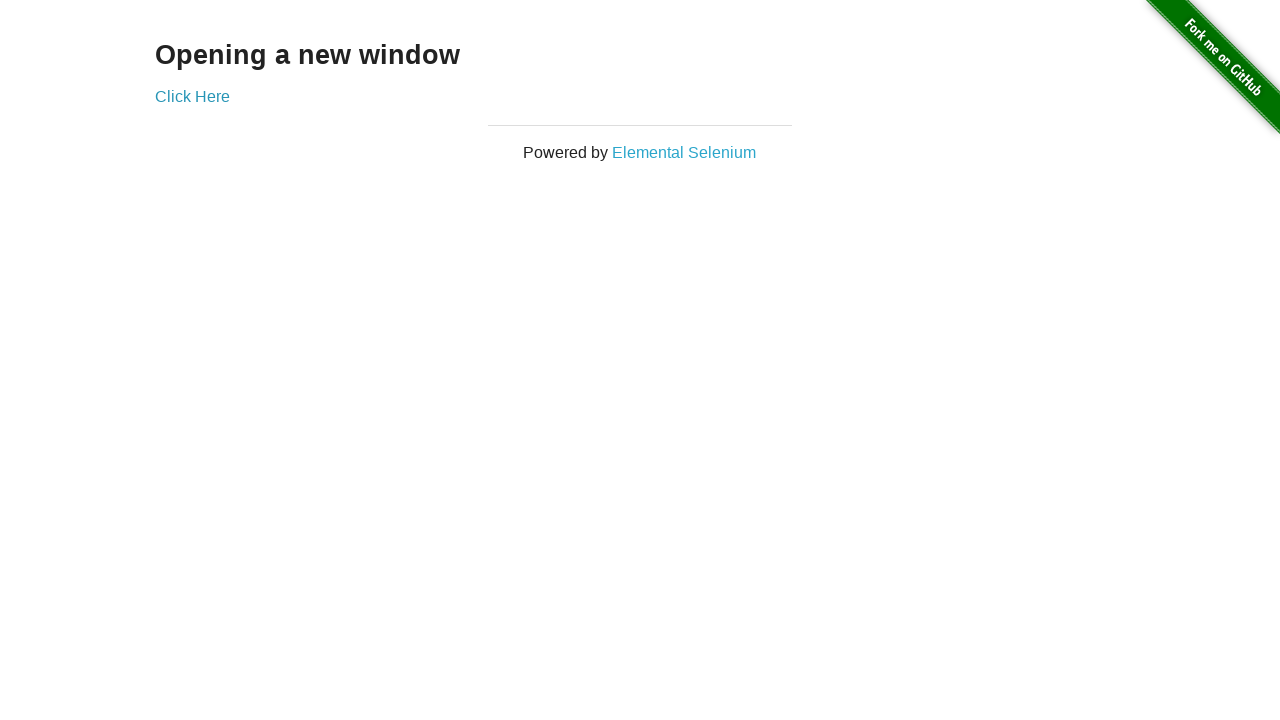

Switched to first window
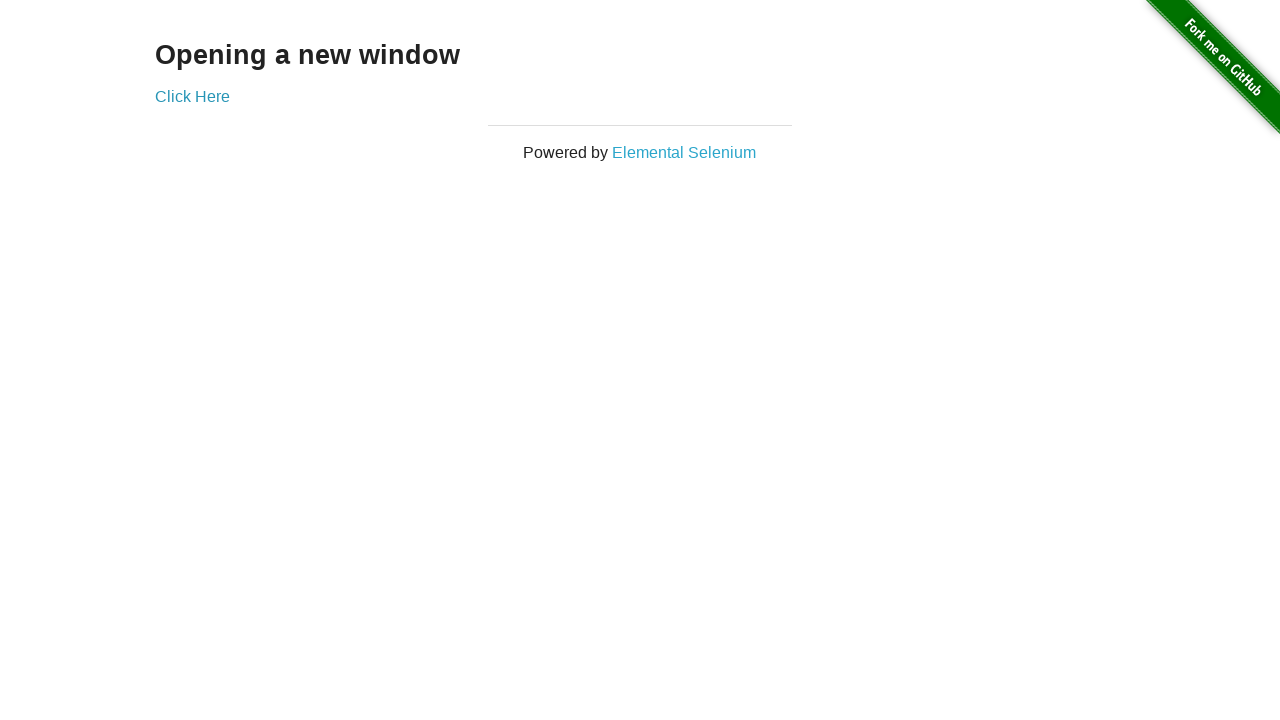

Verified first window title is 'The Internet'
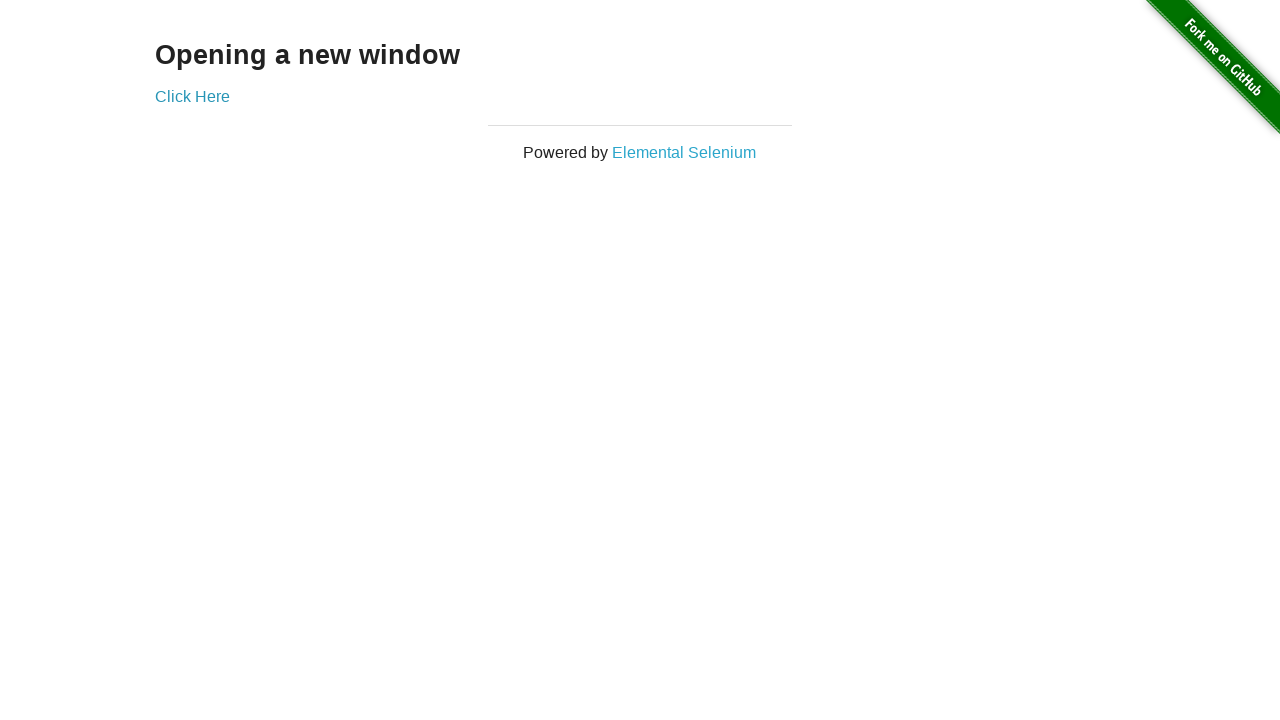

Switched to new window (last page)
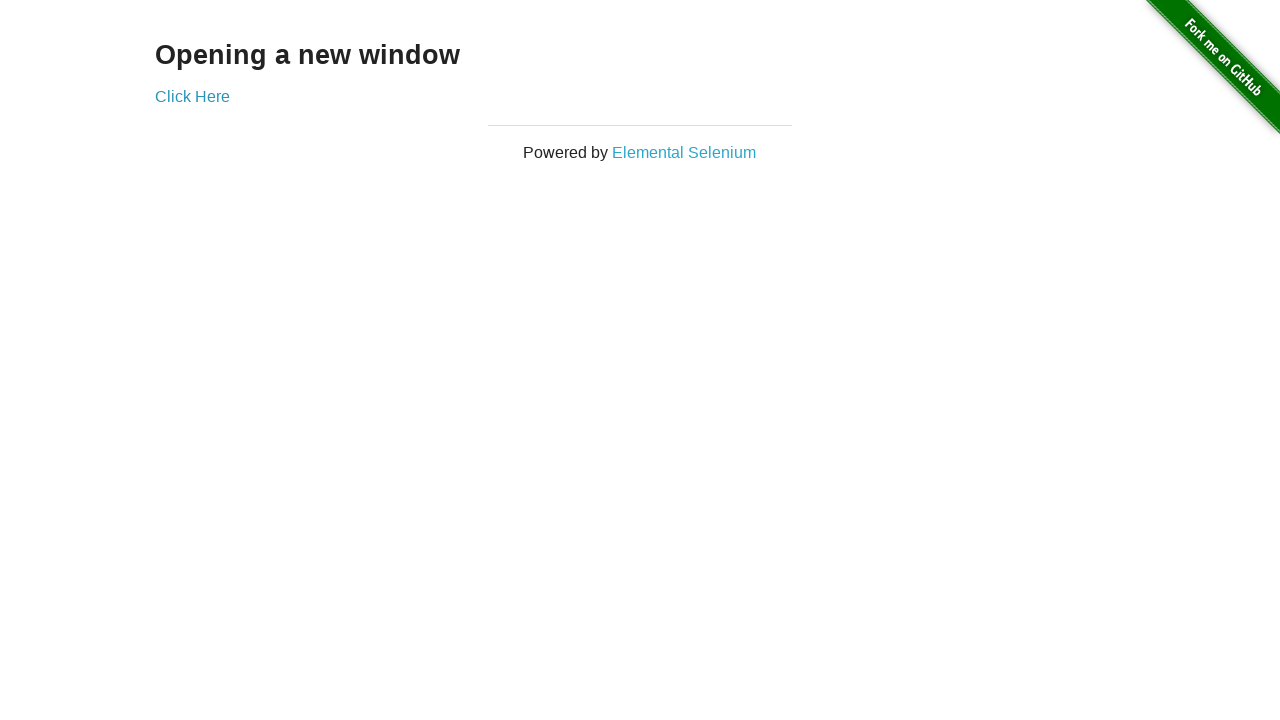

Waited for new window to fully load
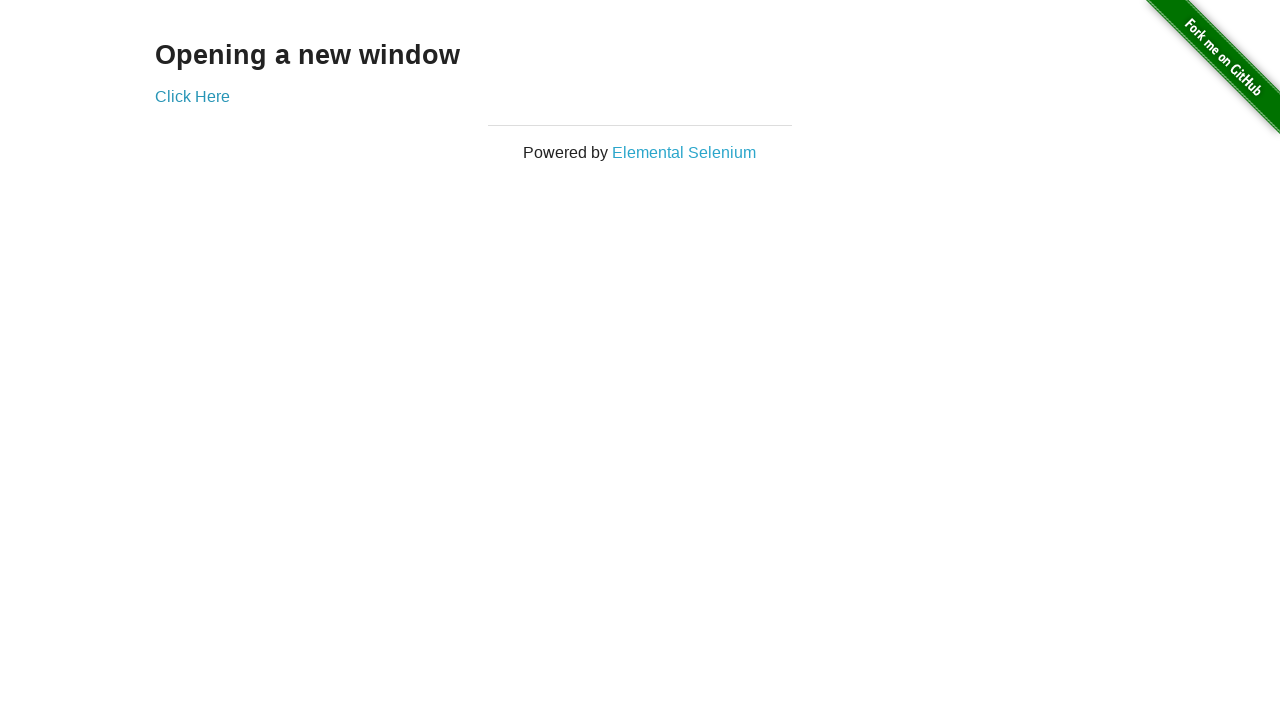

Verified new window title is 'New Window'
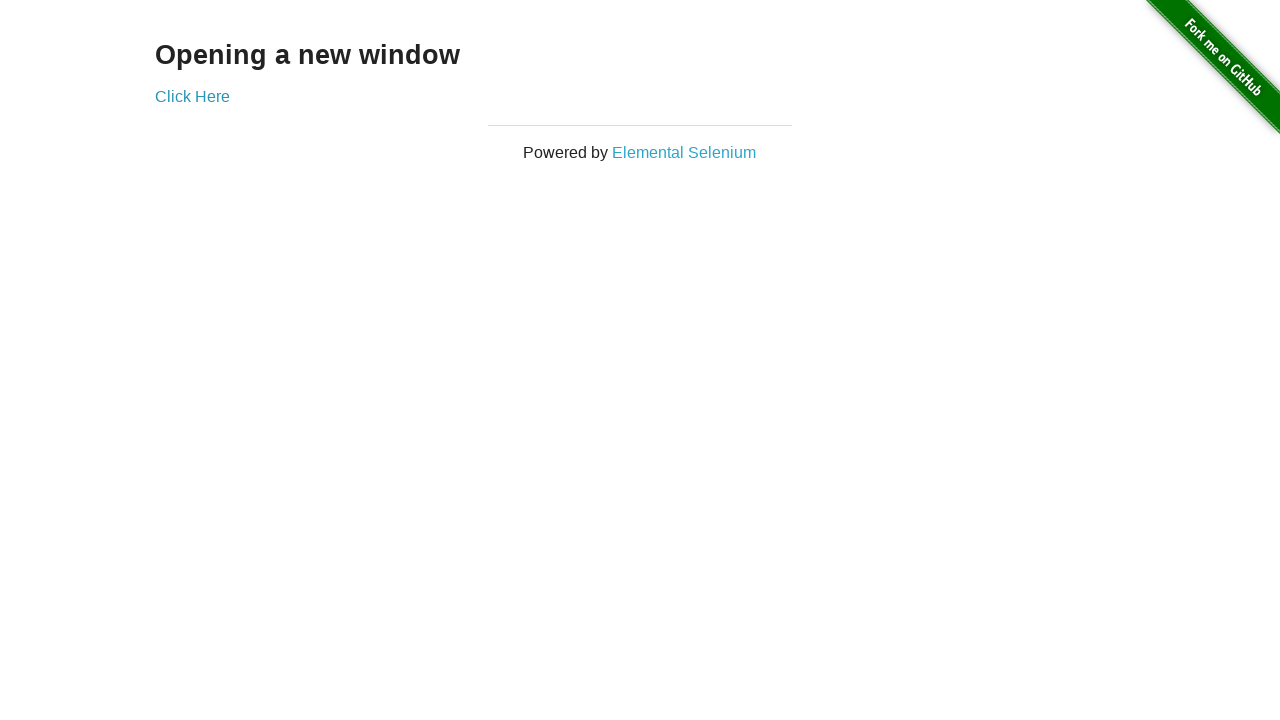

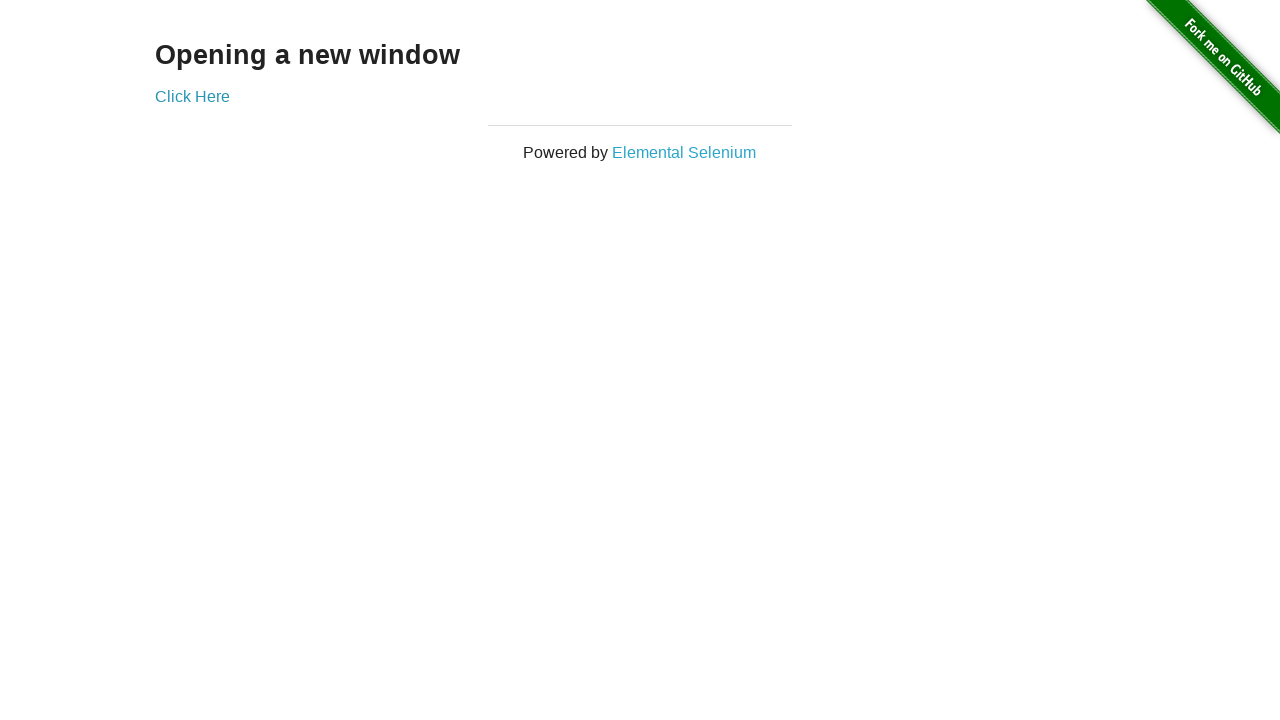